Navigates to Brazil's Federal Revenue CNPJ consultation page and fills in a CNPJ number in the search field

Starting URL: https://solucoes.receita.fazenda.gov.br/servicos/cnpjreva/cnpjreva_solicitacao.asp

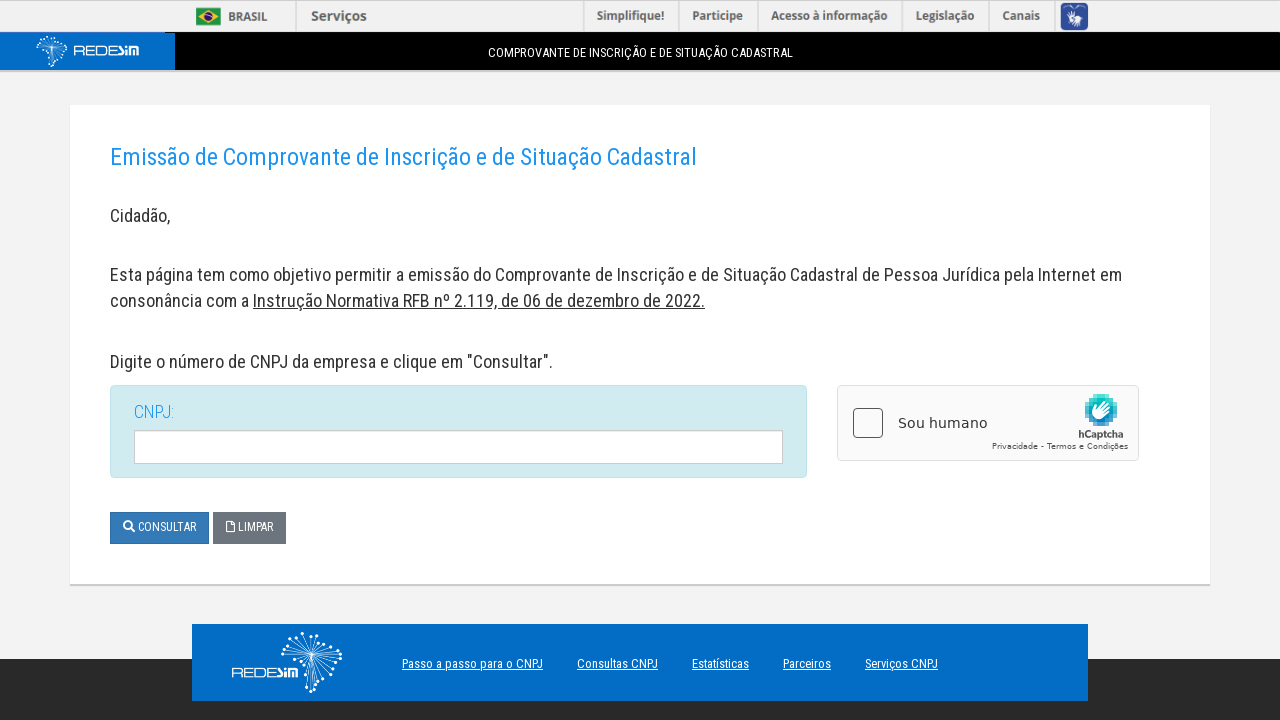

Filled CNPJ field with '11.097.292/0001-49' on #cnpj
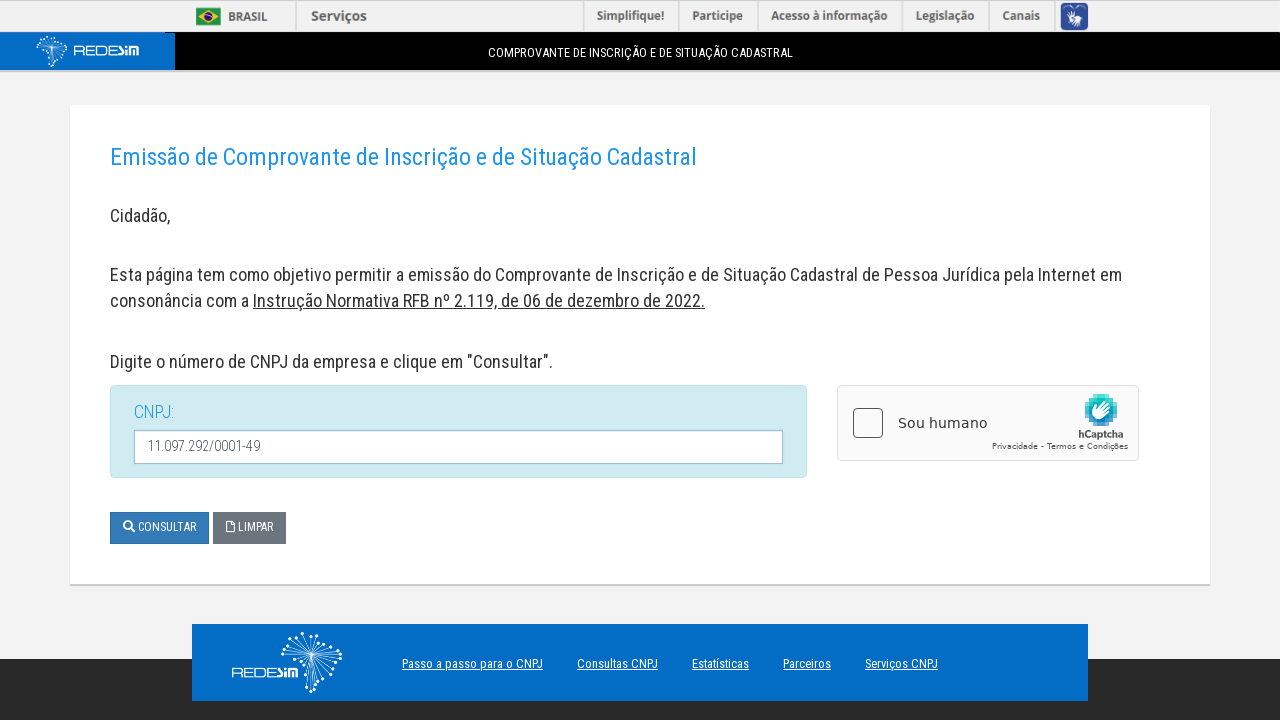

Waited 2000ms for page elements to be ready
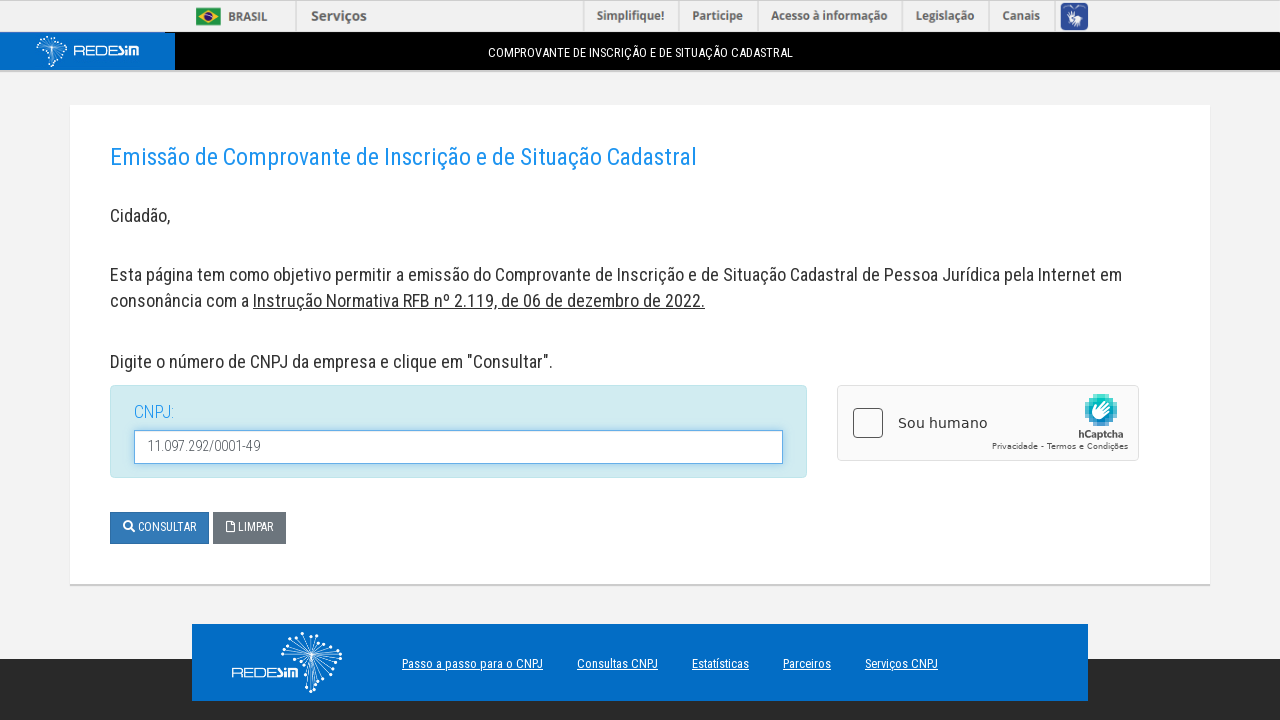

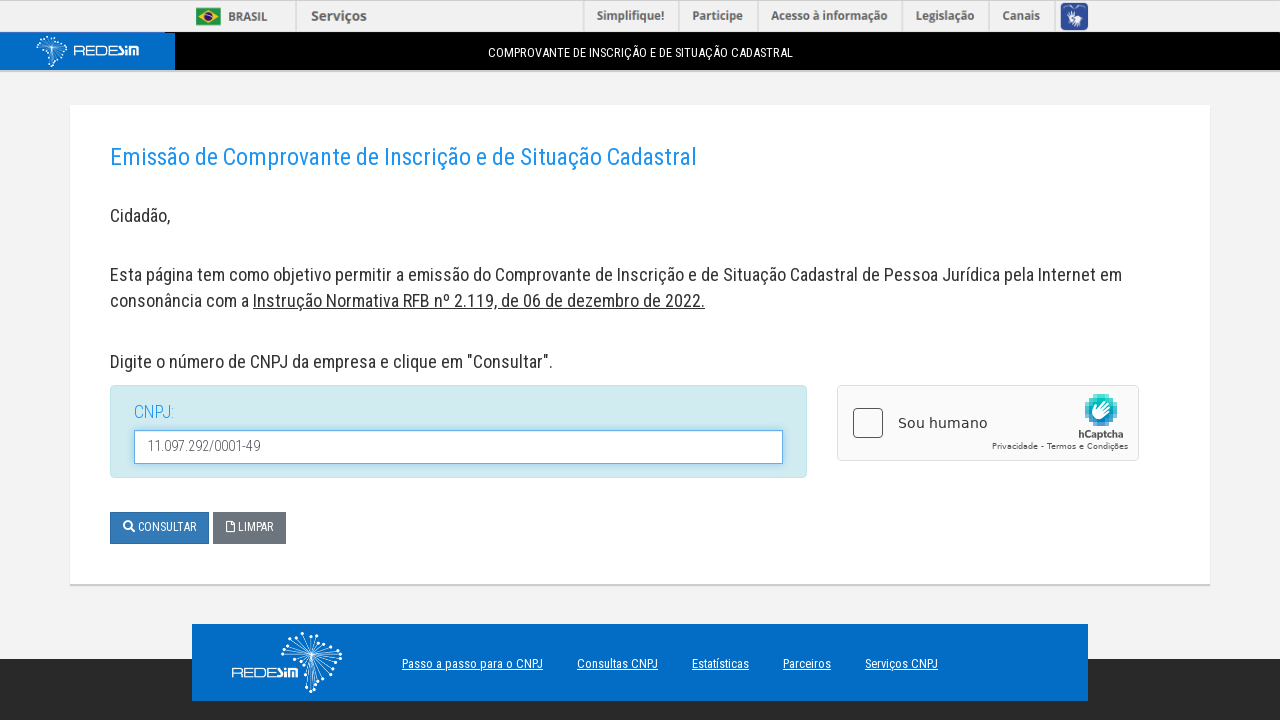